Tests element visibility by hiding and showing a text input field using buttons

Starting URL: https://rahulshettyacademy.com/AutomationPractice/

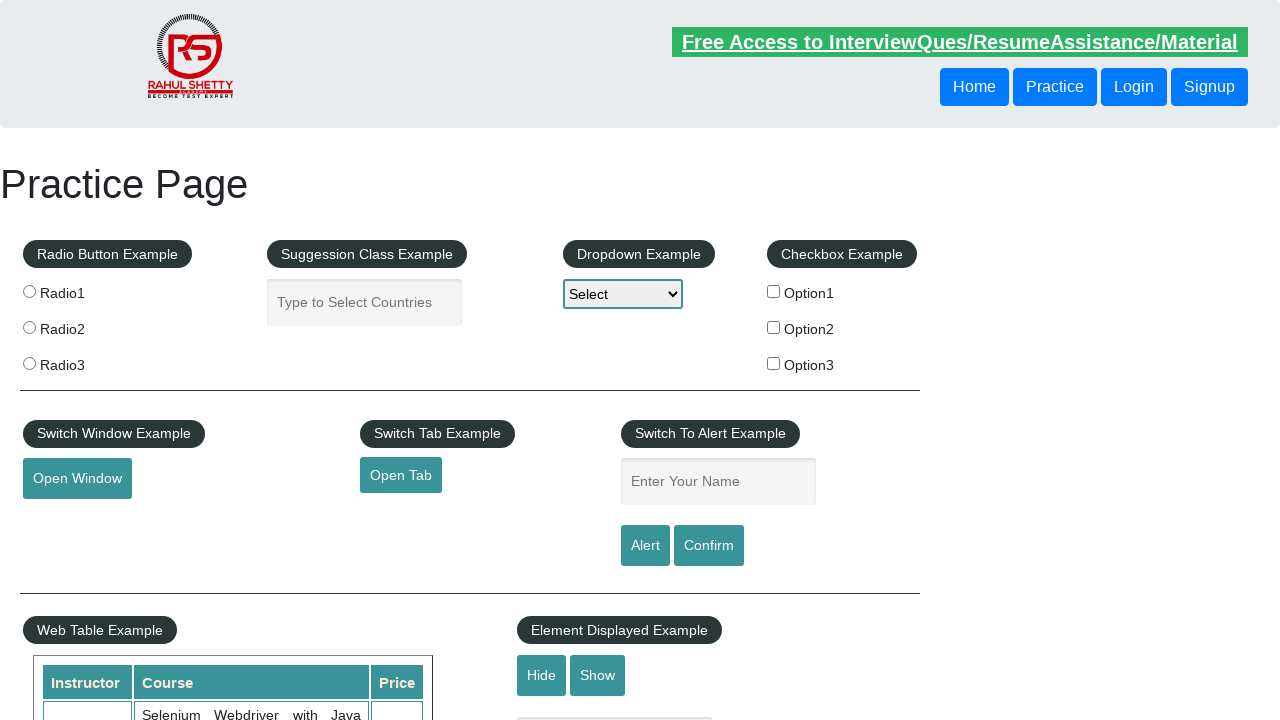

Scrolled hide-textbox button into view
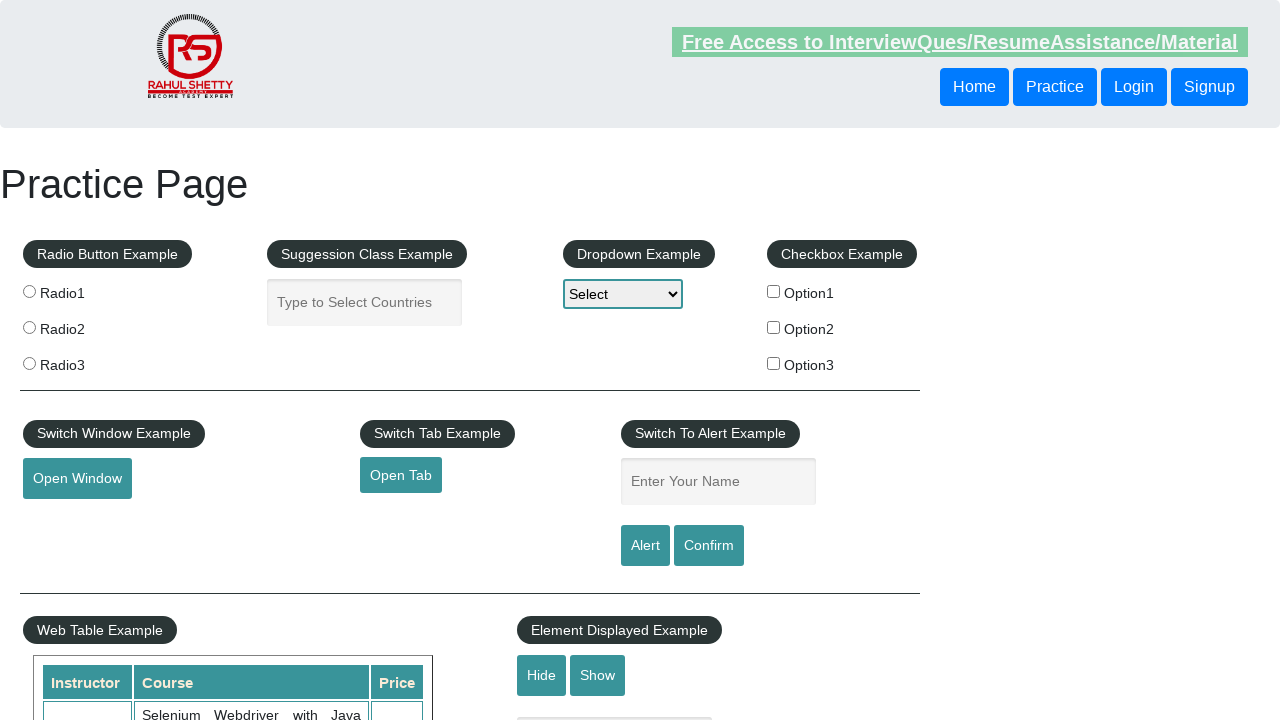

Verified text input field is initially visible
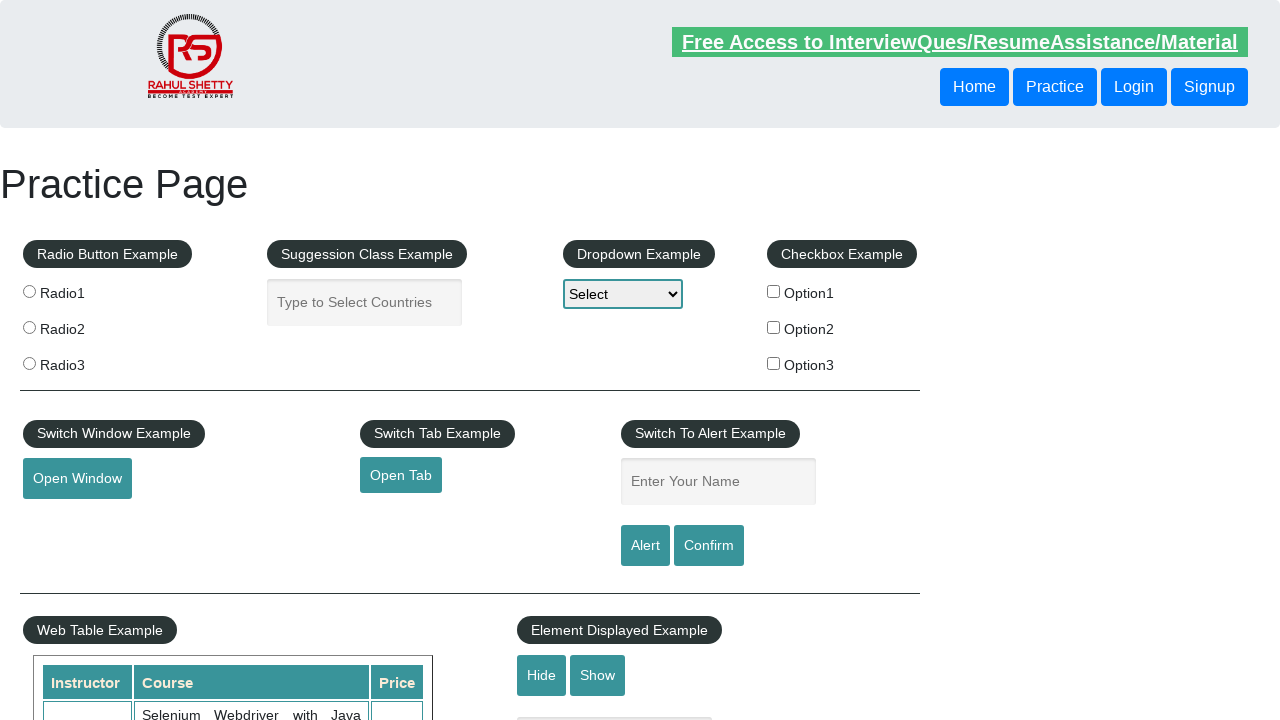

Clicked hide button to hide the text input field at (542, 675) on #hide-textbox
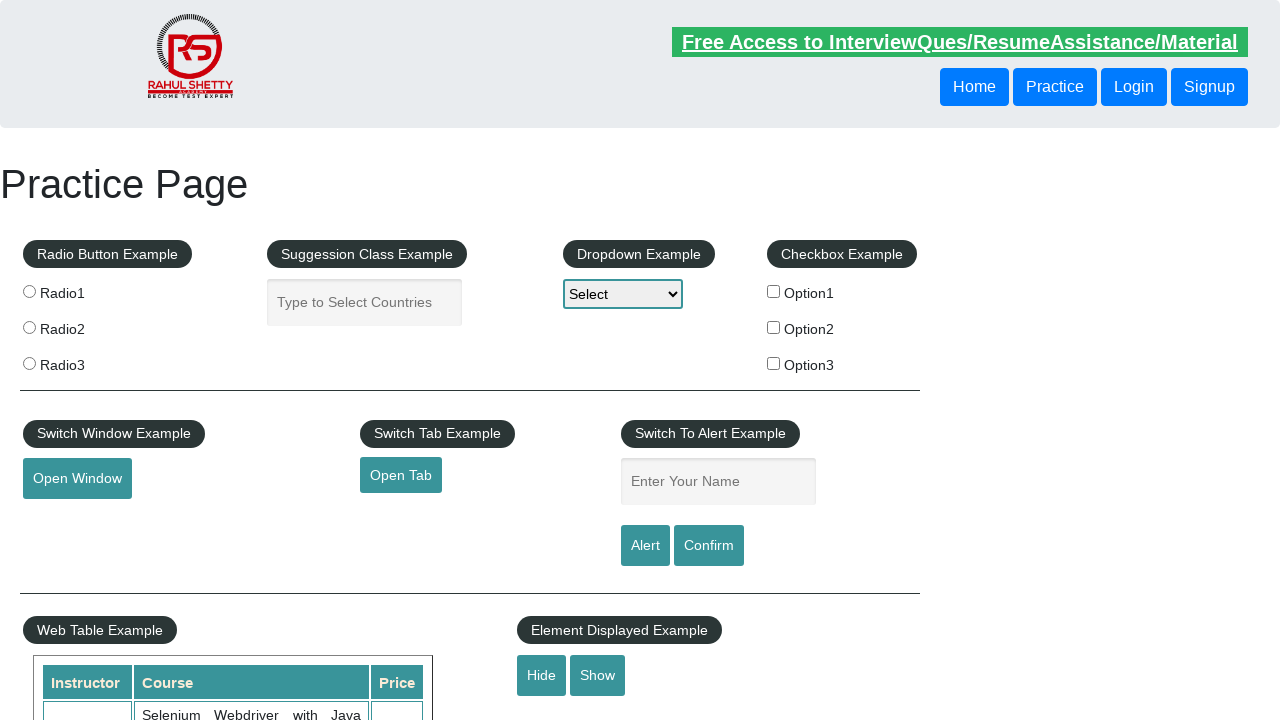

Verified text input field is now hidden
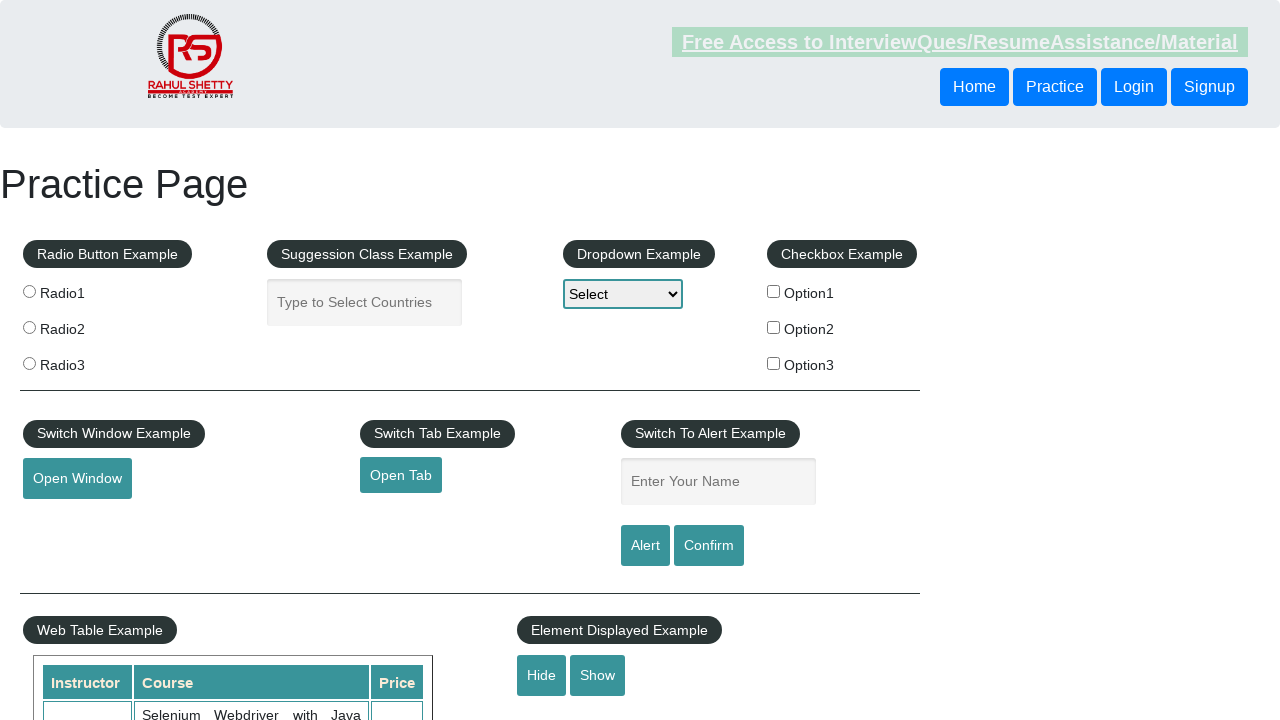

Clicked show button to display the text input field at (598, 675) on #show-textbox
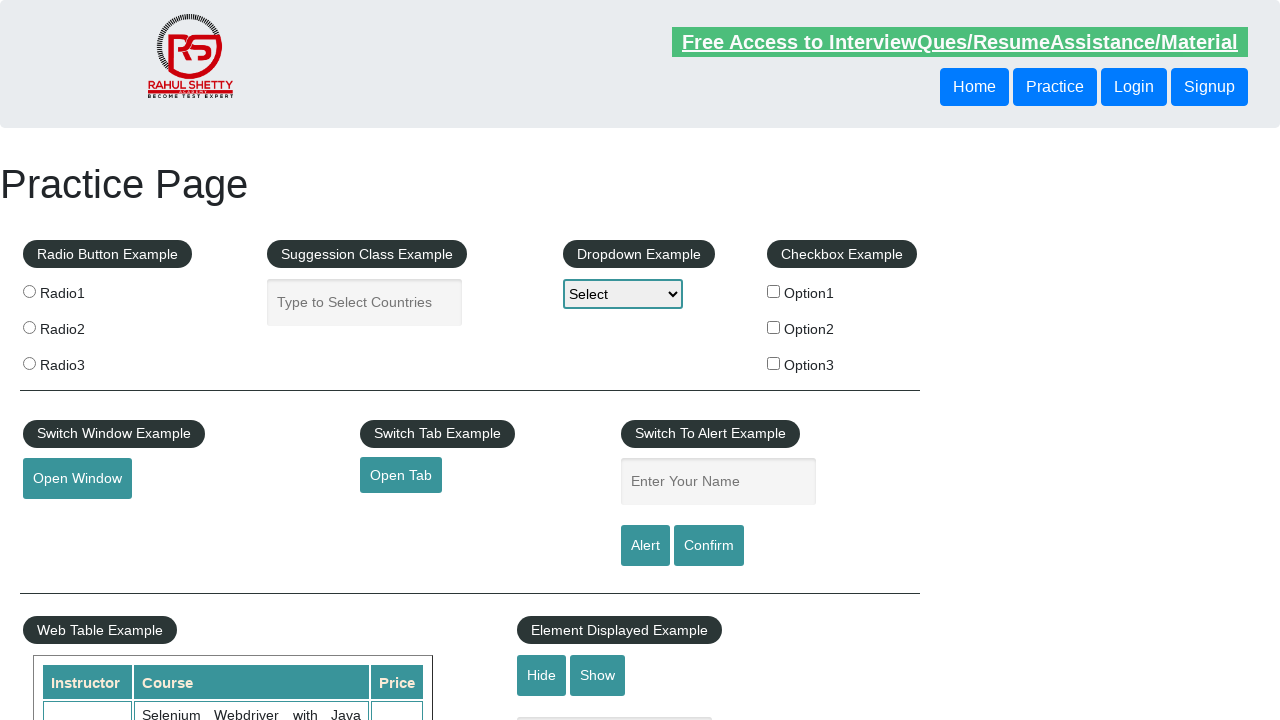

Verified text input field is visible again
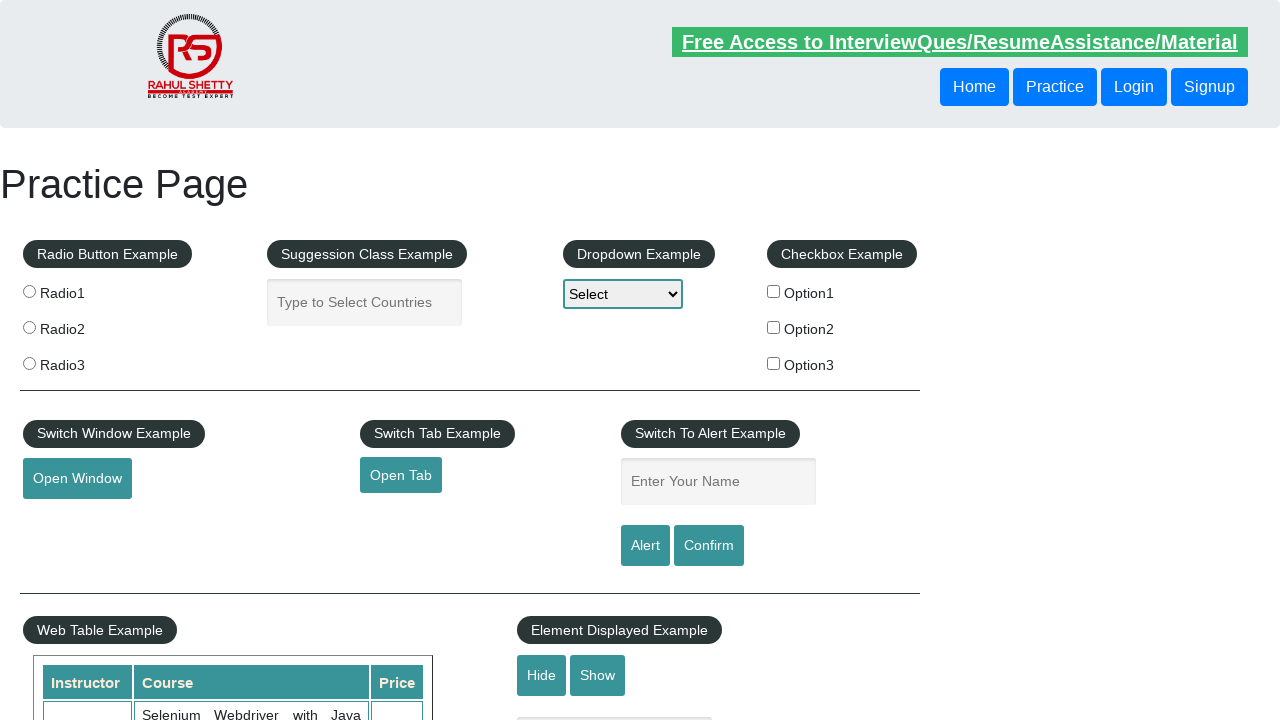

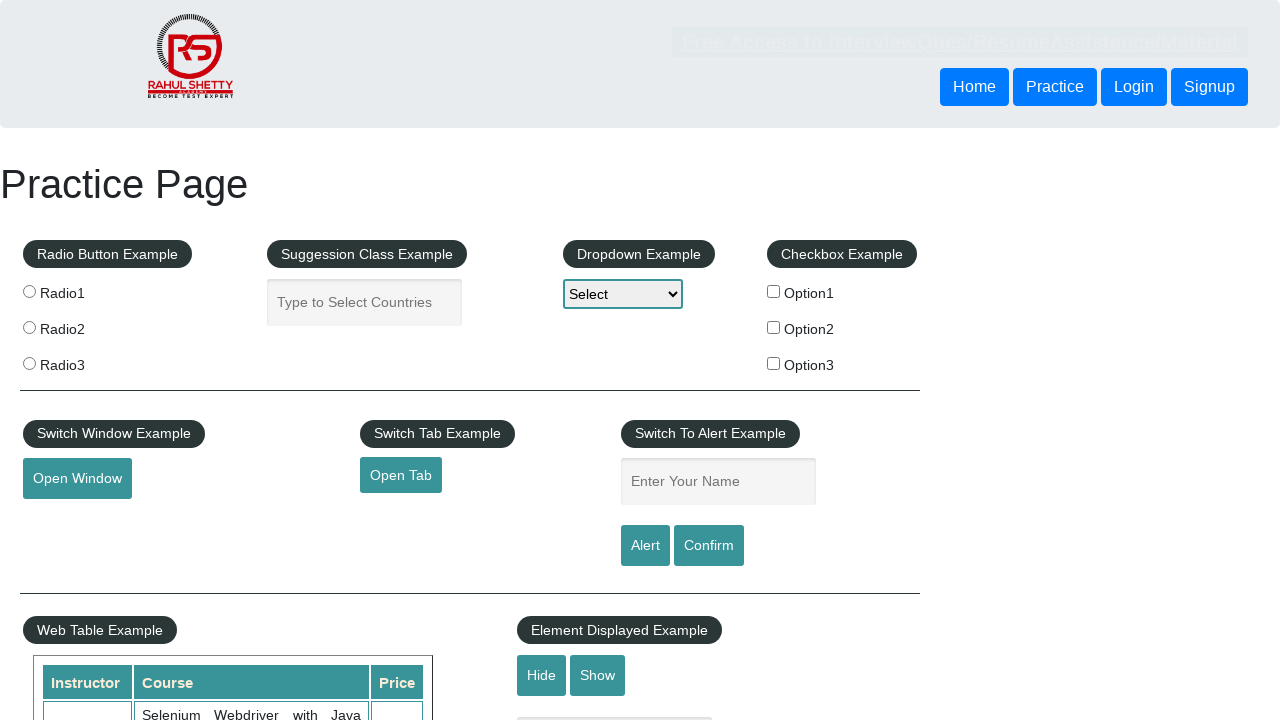